Fills out a complete form with personal information, education level, gender selection, and date picker, then submits the form

Starting URL: http://formy-project.herokuapp.com/form

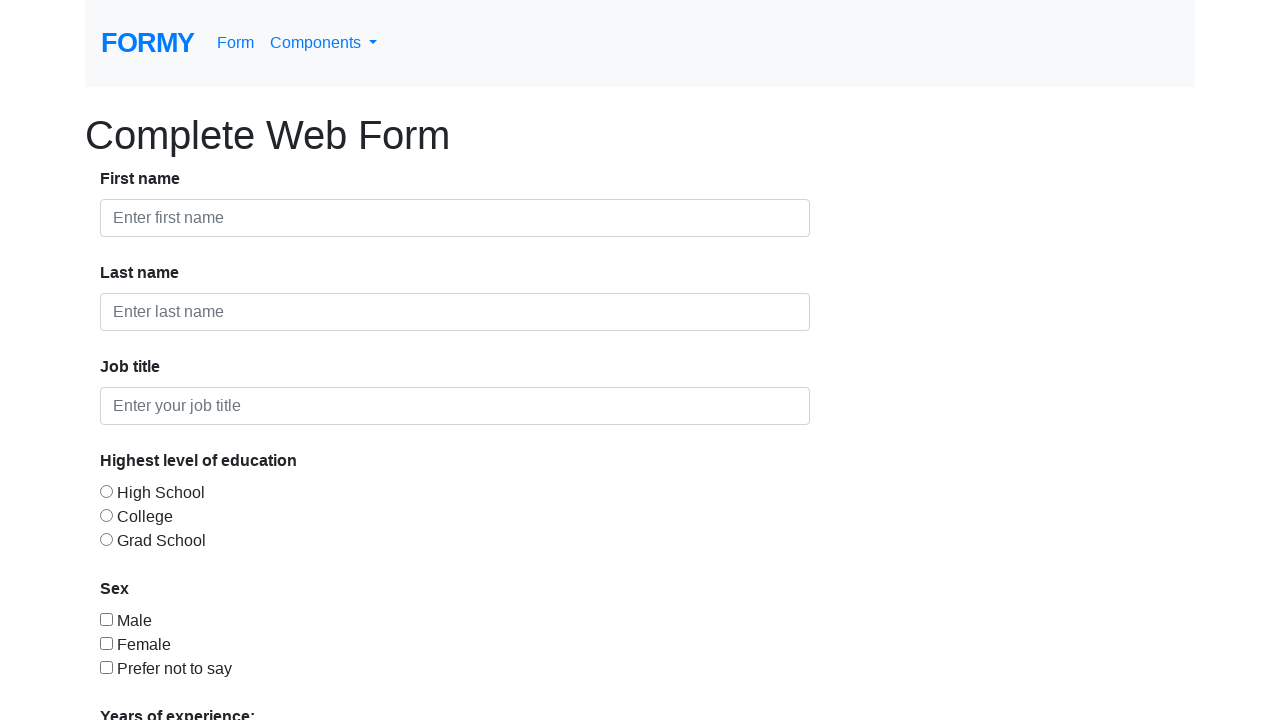

Filled first name field with 'Aravinda' on #first-name
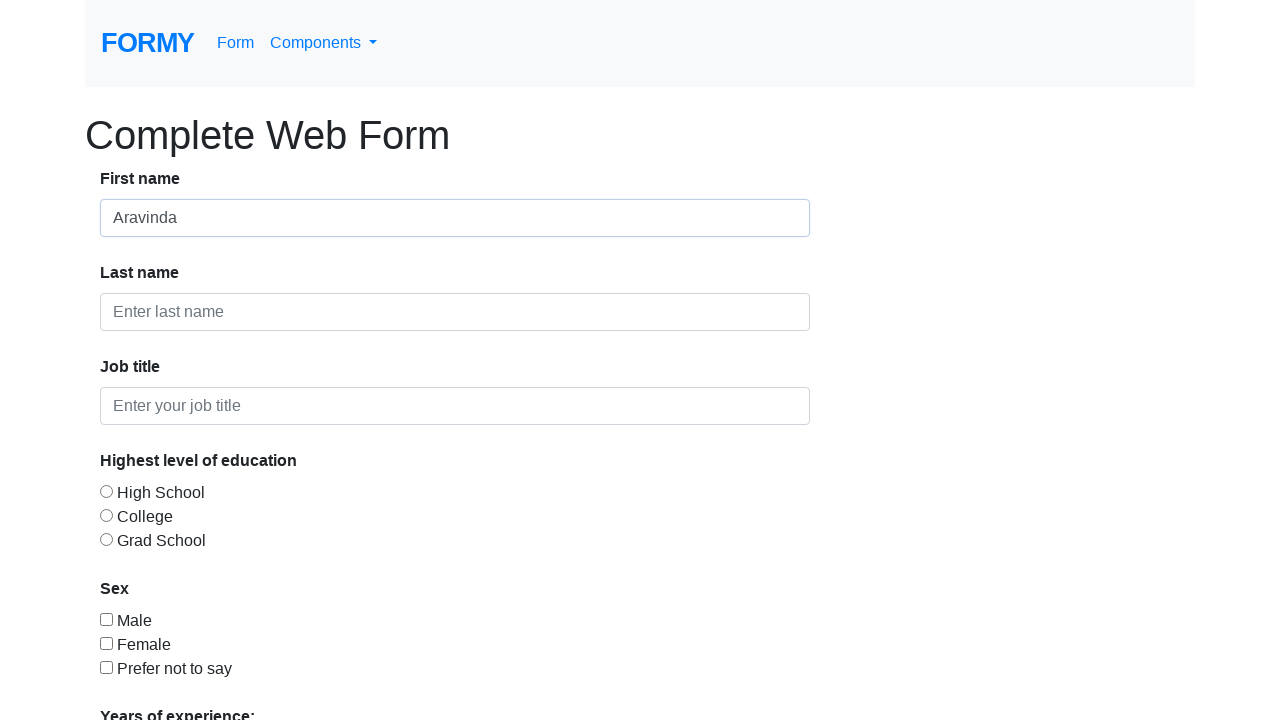

Filled last name field with 'H' on #last-name
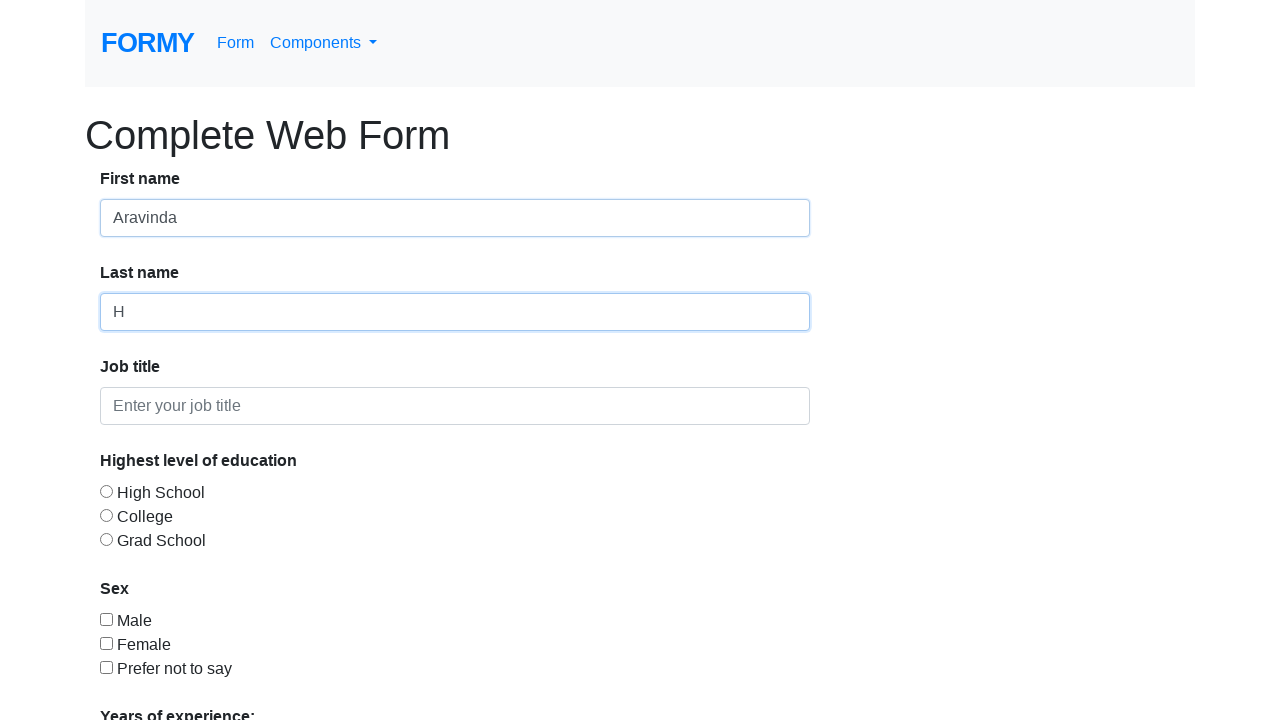

Filled job title field with 'Trainer' on #job-title
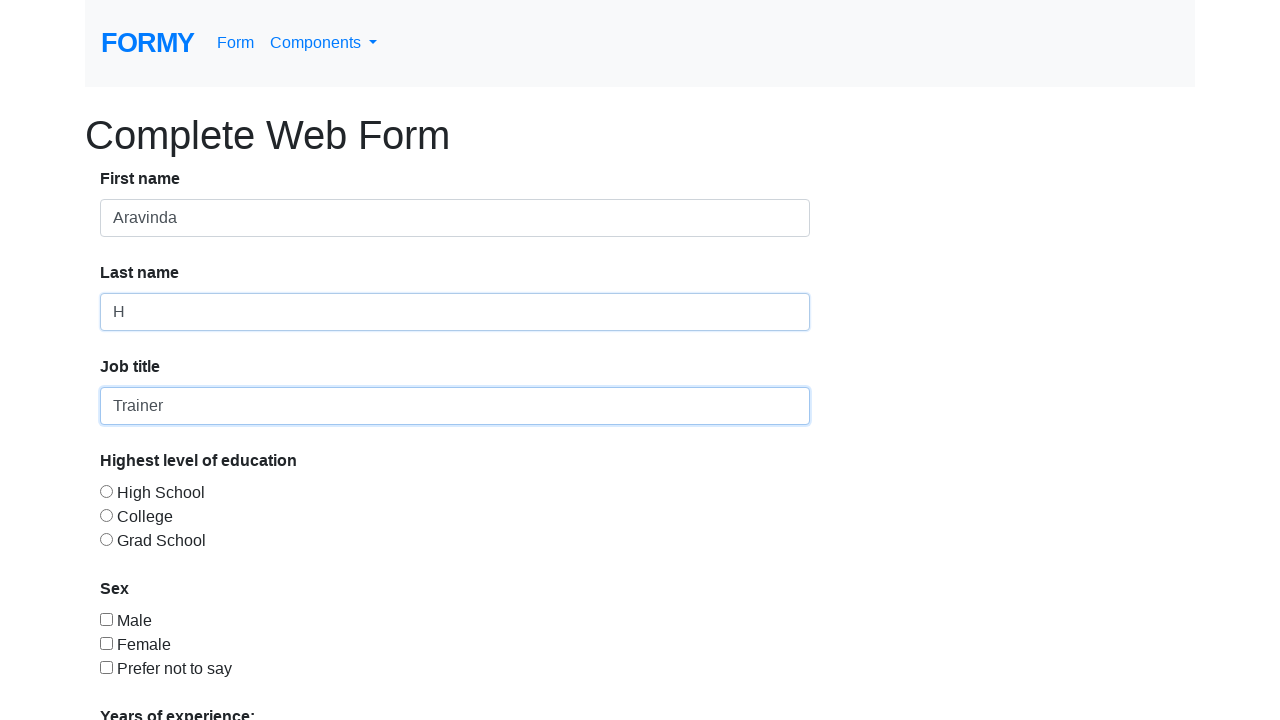

Selected College education level at (106, 539) on #radio-button-3
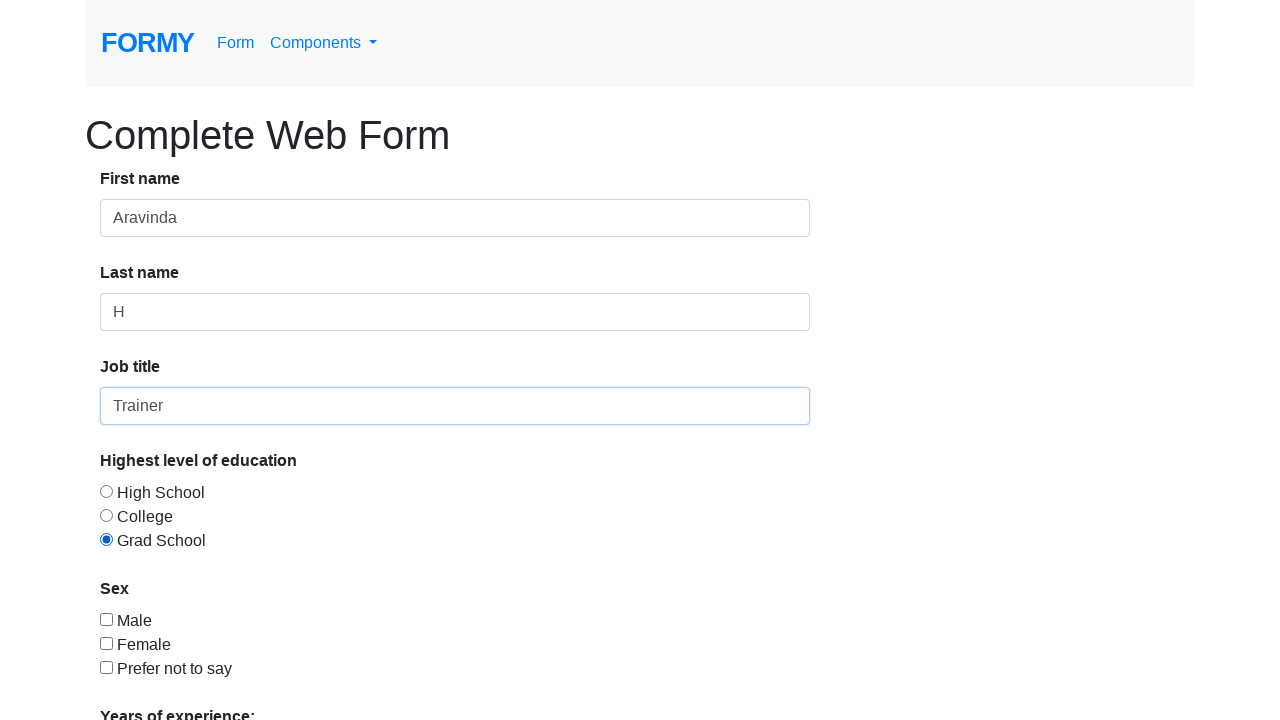

Selected Male gender checkbox at (106, 619) on #checkbox-1
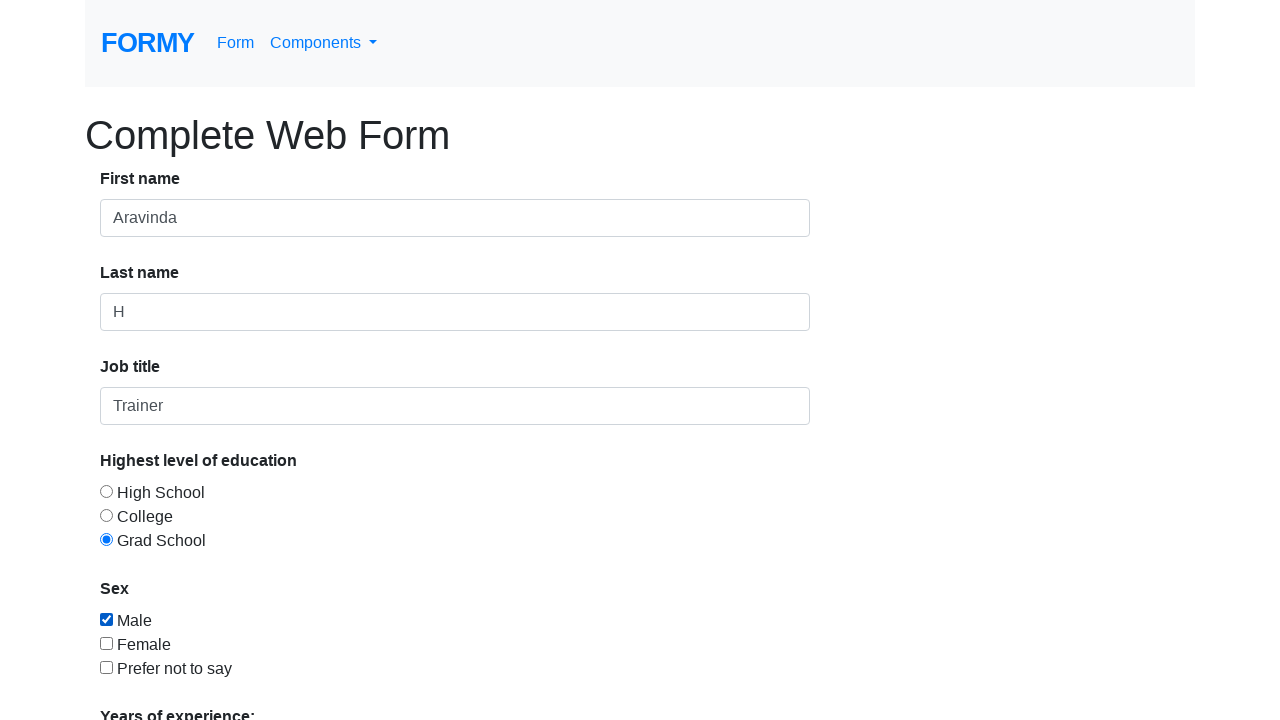

Opened date picker at (270, 613) on #datepicker
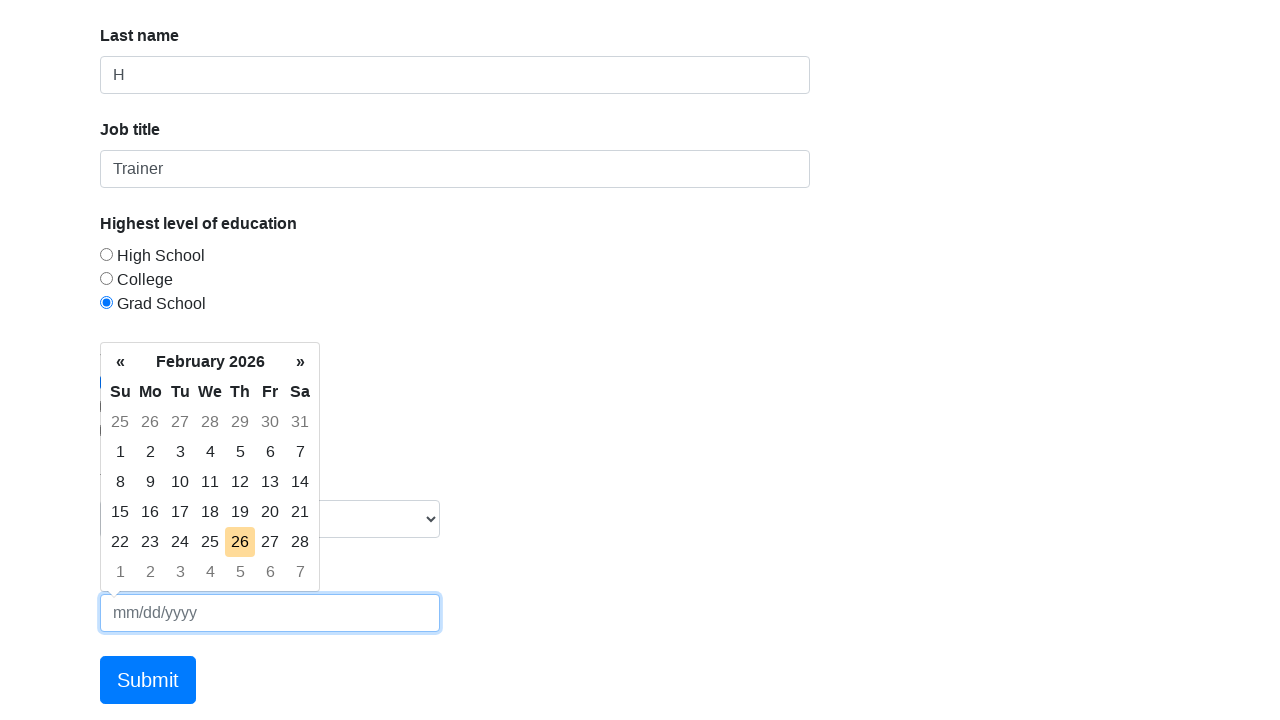

Selected date 14 from calendar at (300, 482) on xpath=//table[@class='table-condensed']//td[text()='14']
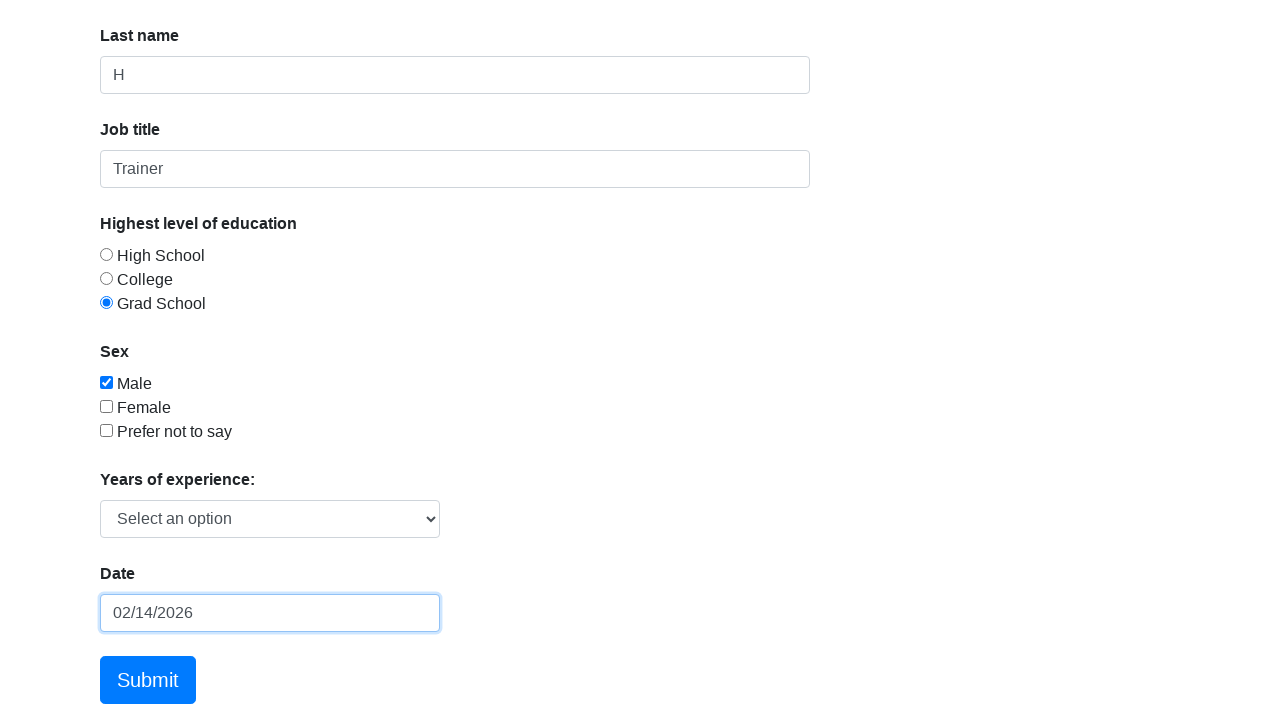

Clicked Submit button to submit form at (148, 680) on a:has-text('Submit')
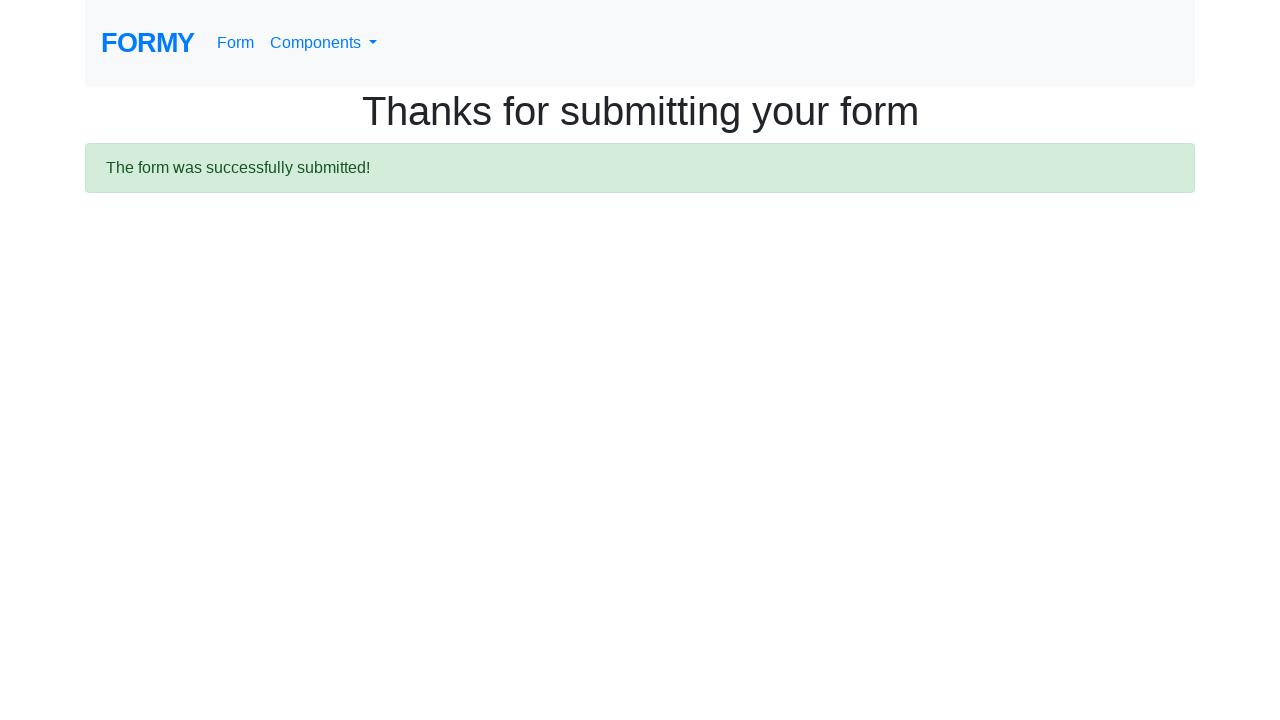

Form submission success message appeared
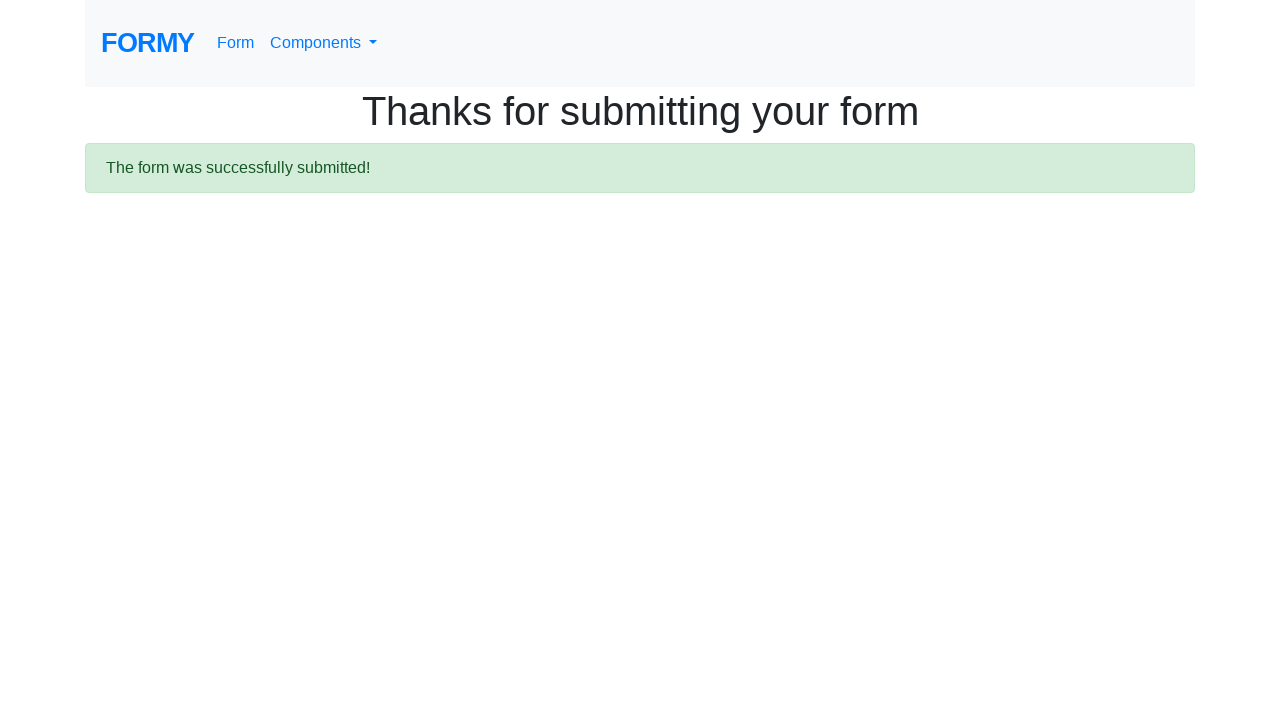

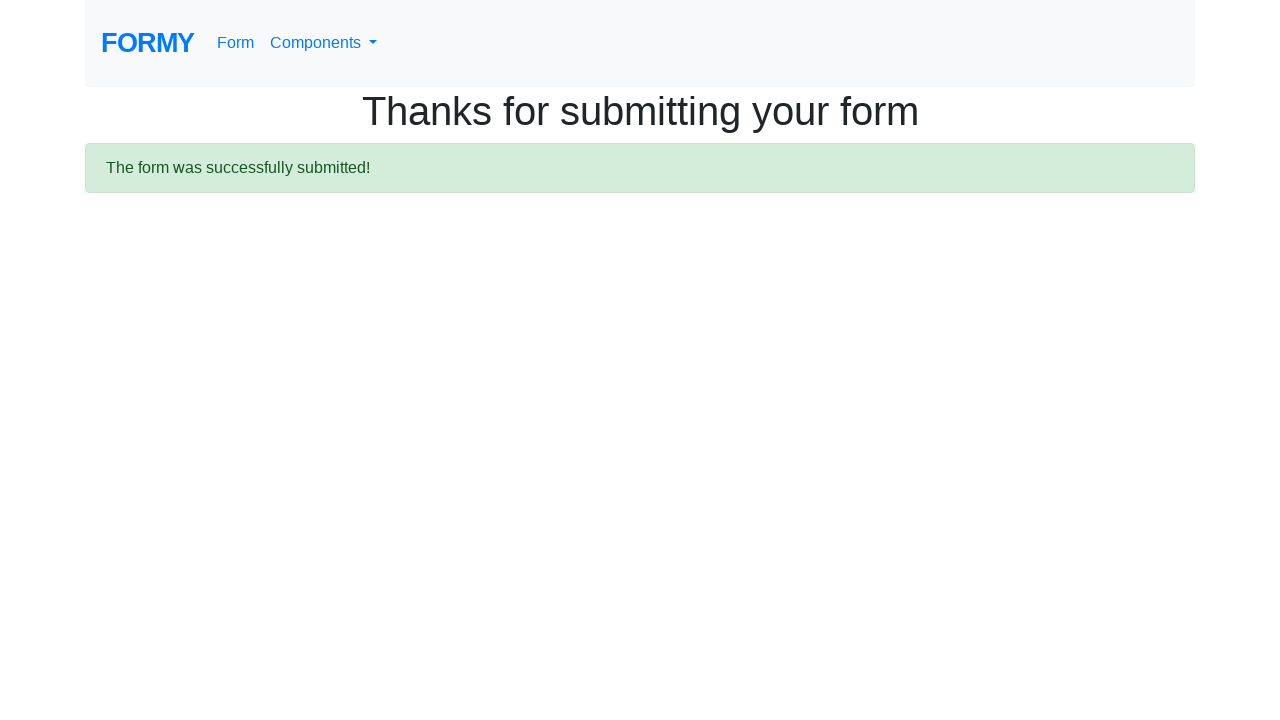